Tests file download functionality by clicking on a download link and verifying the file was downloaded

Starting URL: https://testcenter.techproeducation.com/index.php?page=file-download

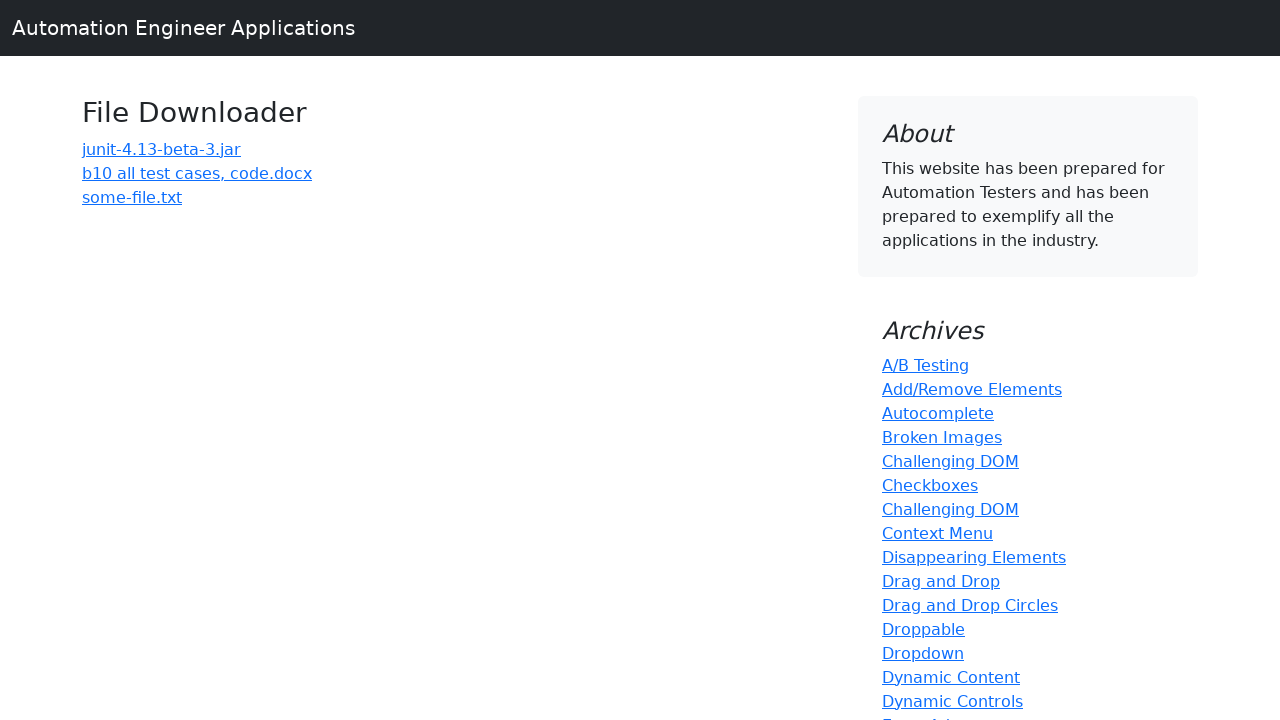

Navigated to file download page
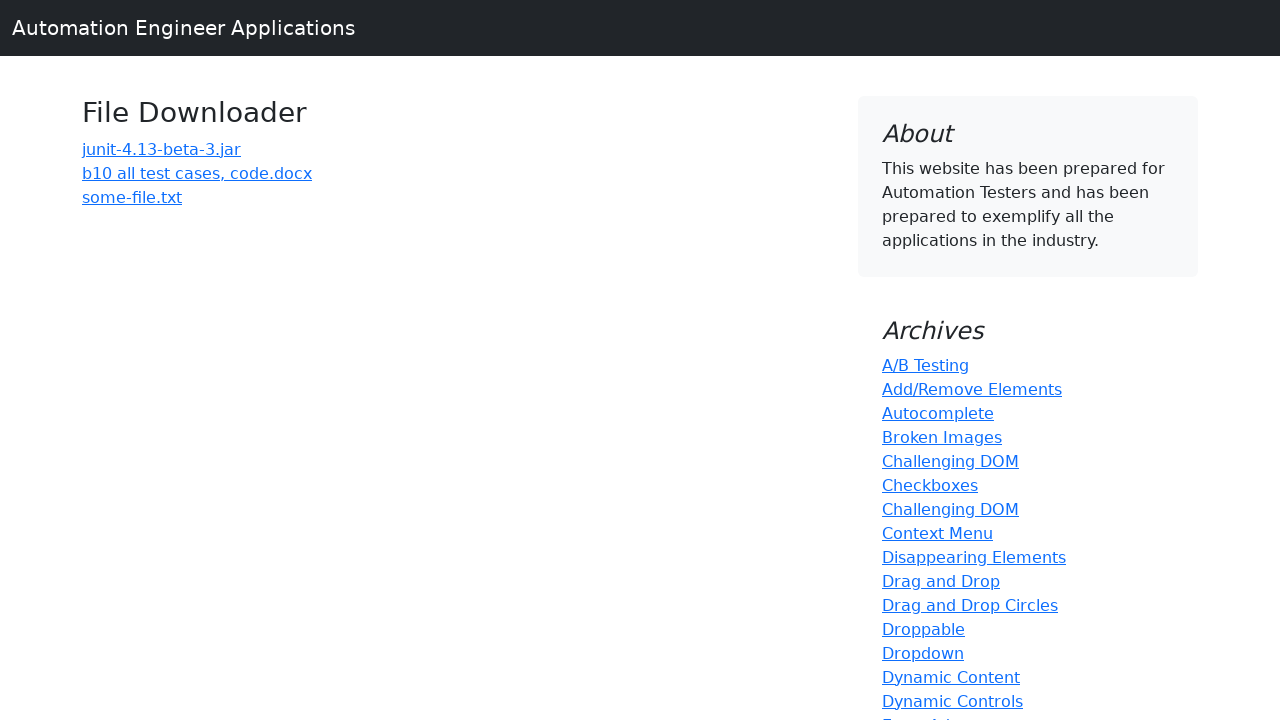

Clicked on download link for 'b10 all test cases, code.docx' at (197, 173) on xpath=//a[text()='b10 all test cases, code.docx']
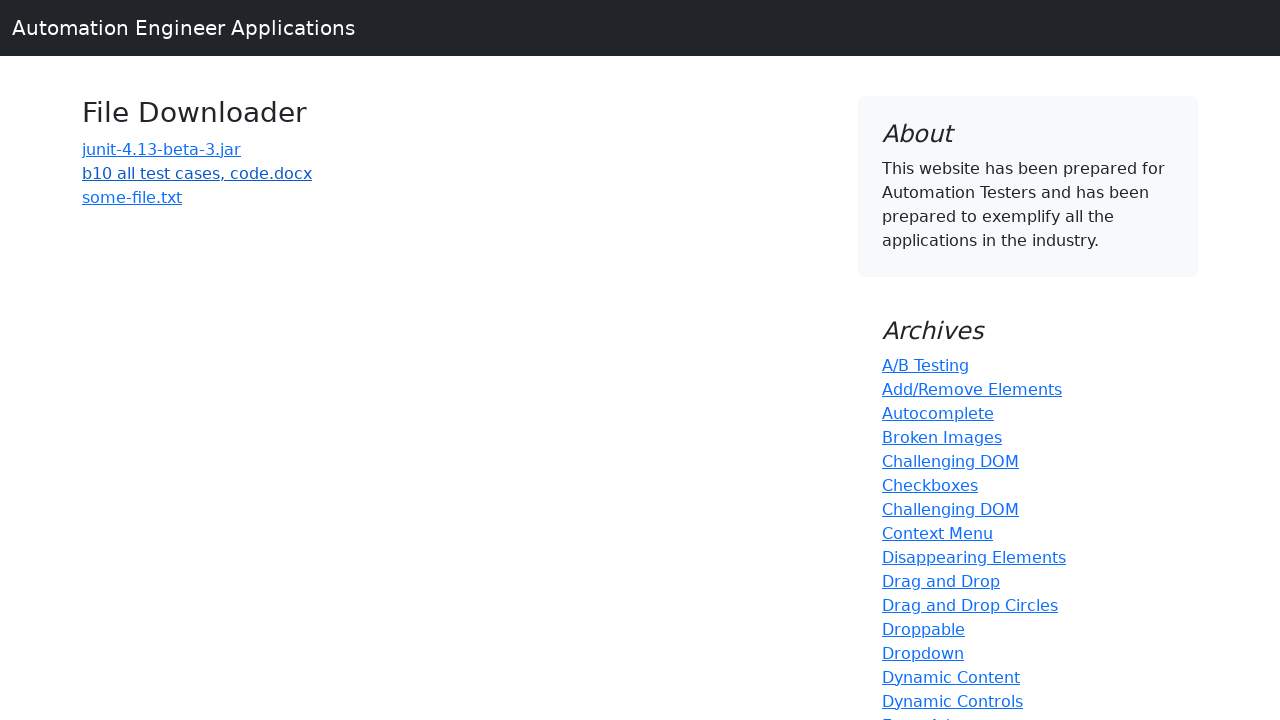

Waited 5 seconds for file download to complete
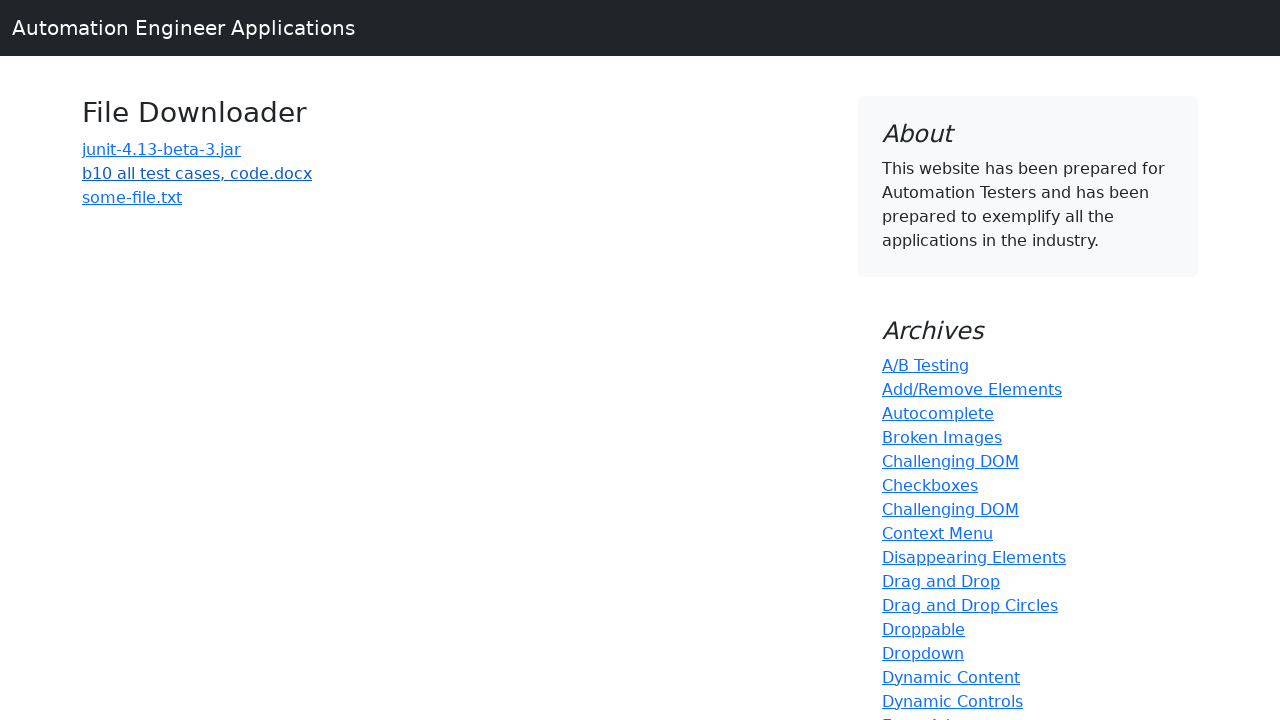

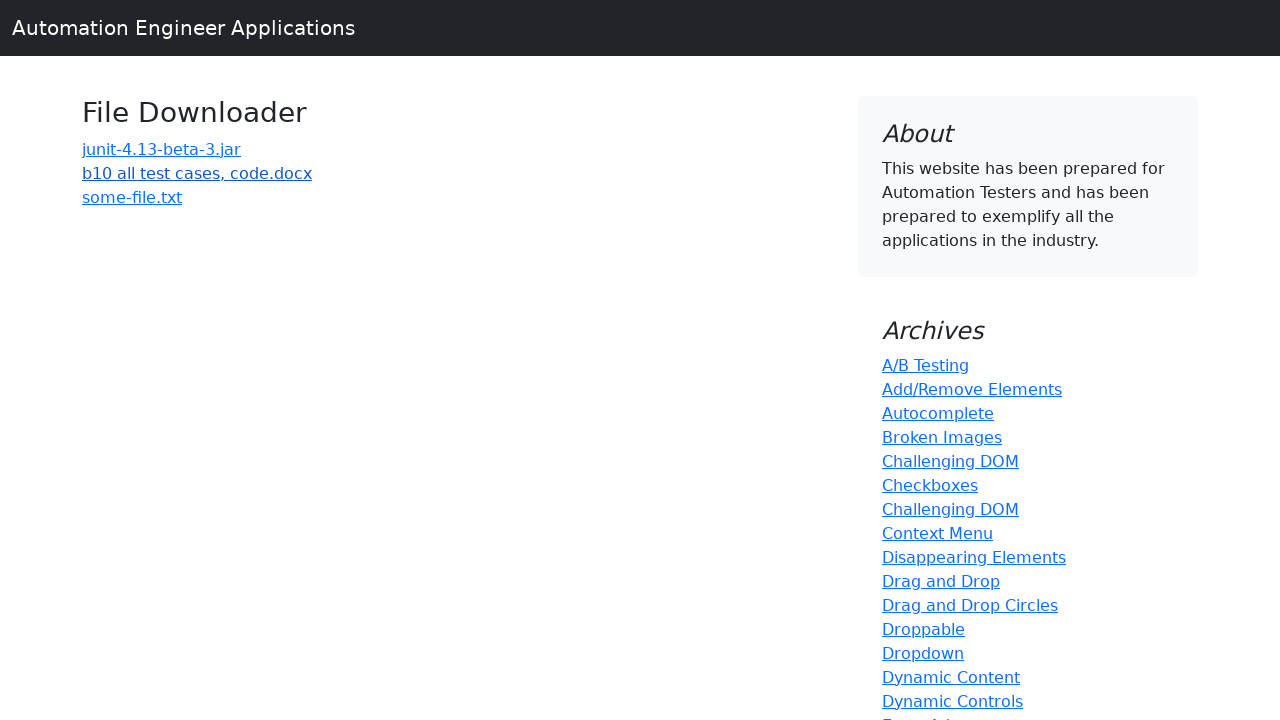